Tests basic browser navigation by visiting a homepage, navigating to a courses page, using browser back navigation, and refreshing the page

Starting URL: https://rahulshettyacademy.com/

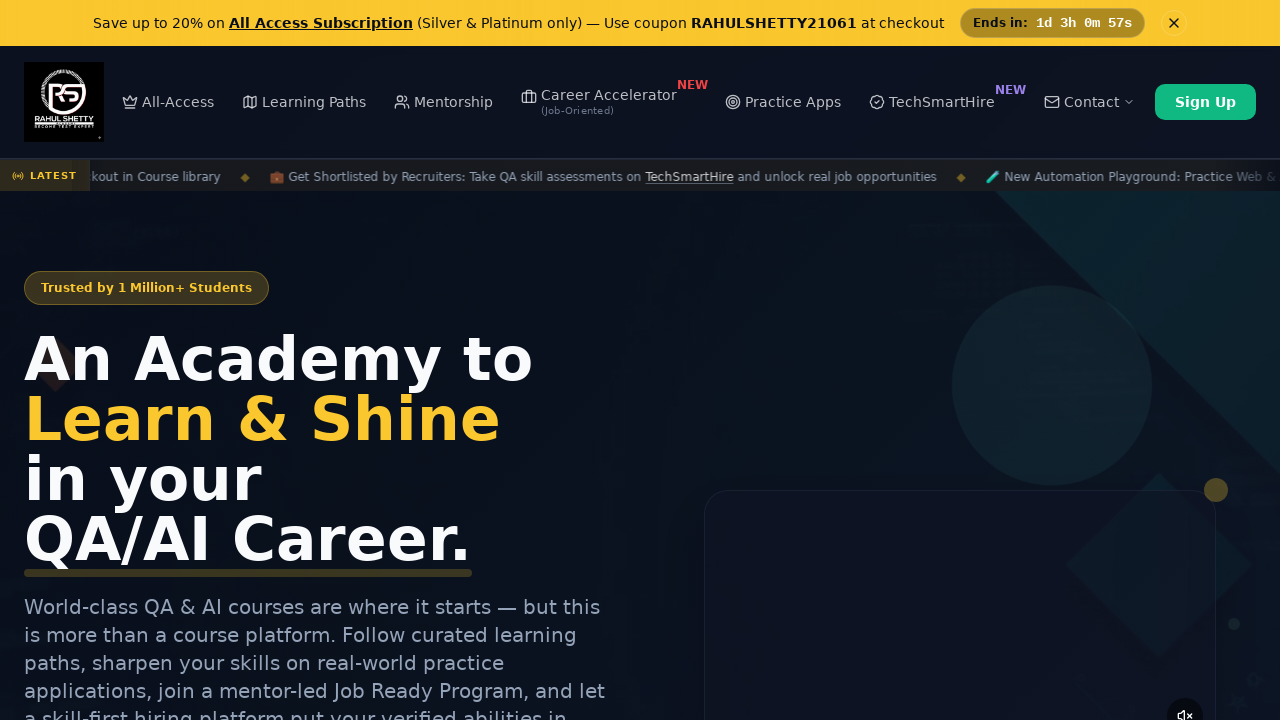

Navigated to courses page at https://courses.rahulshettyacademy.com/courses
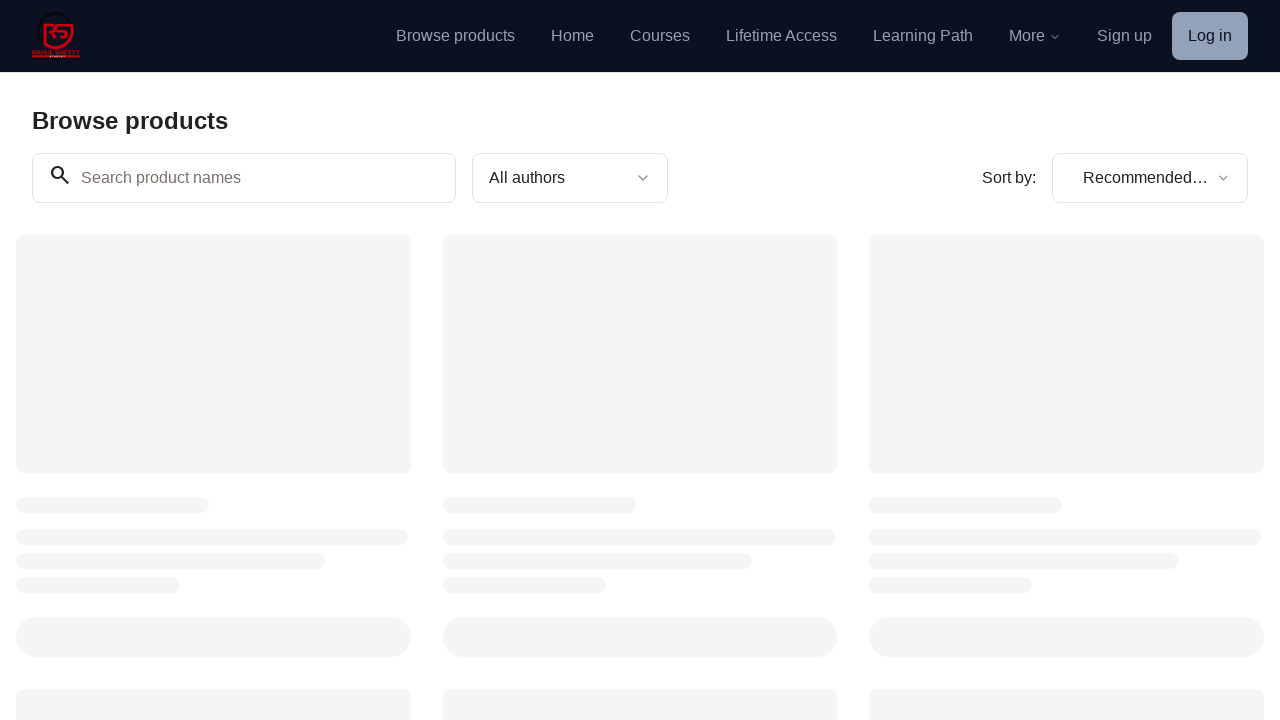

Used browser back navigation to return to previous page
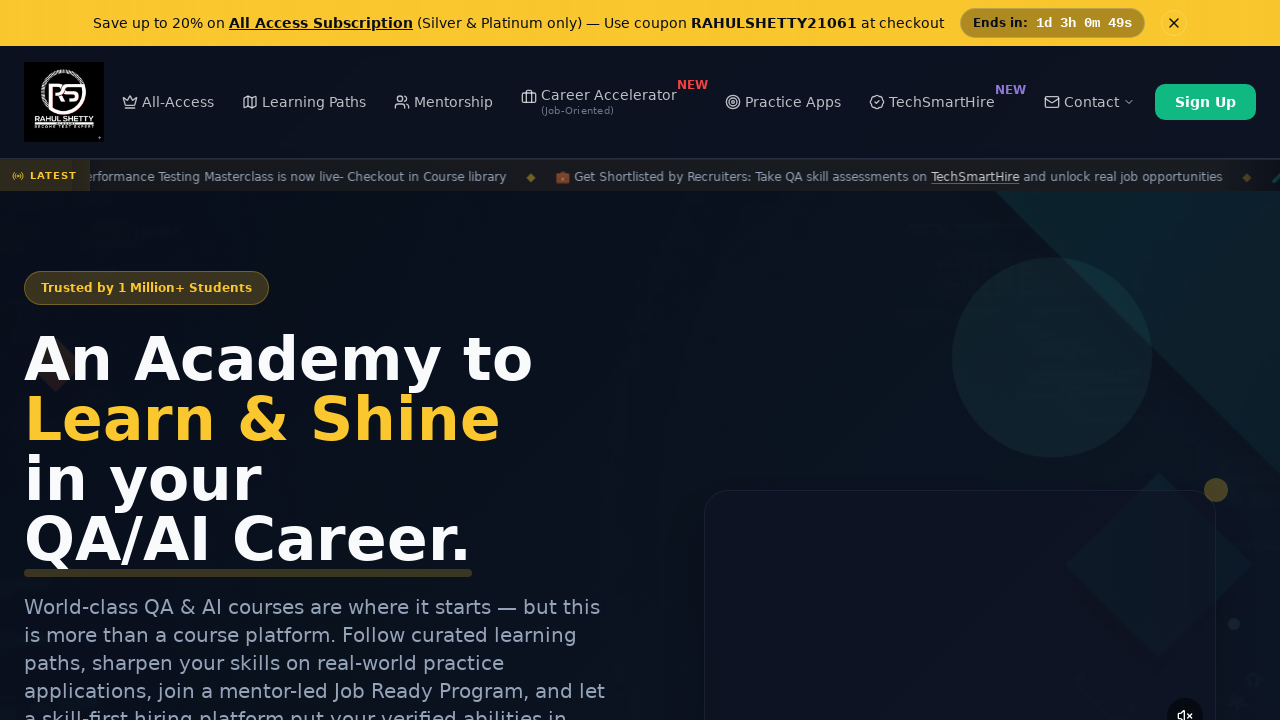

Refreshed the current page
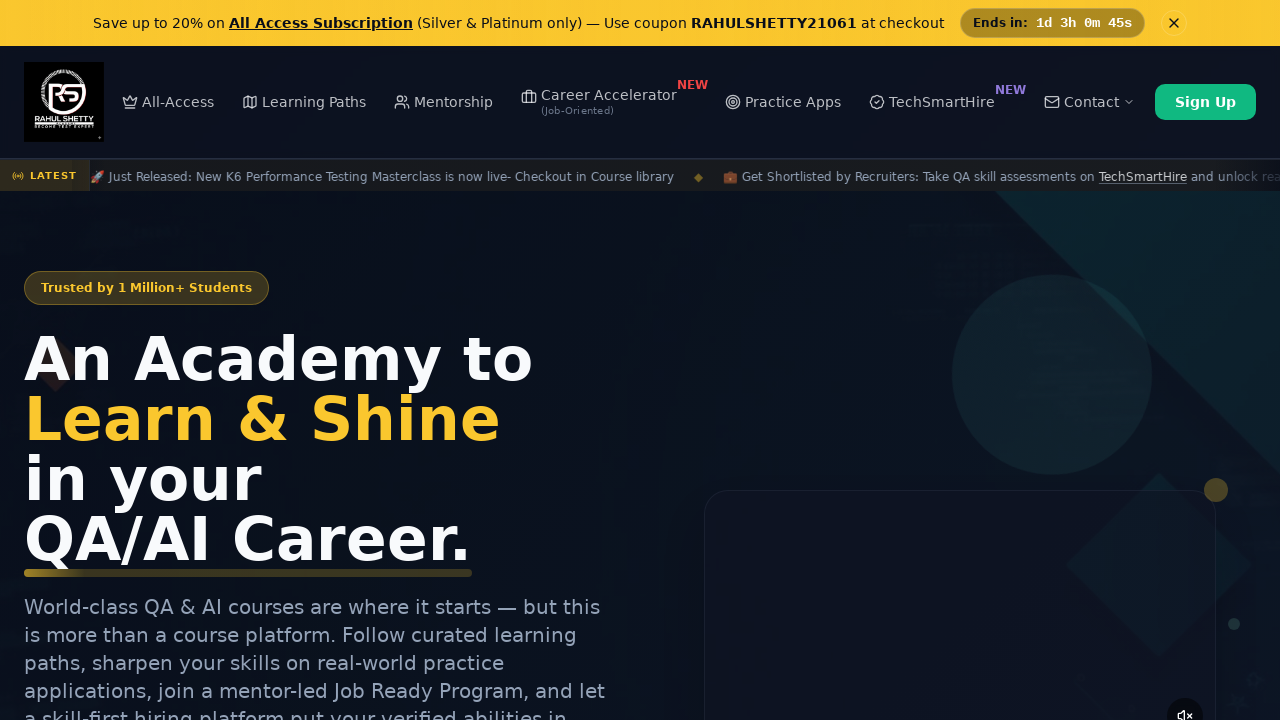

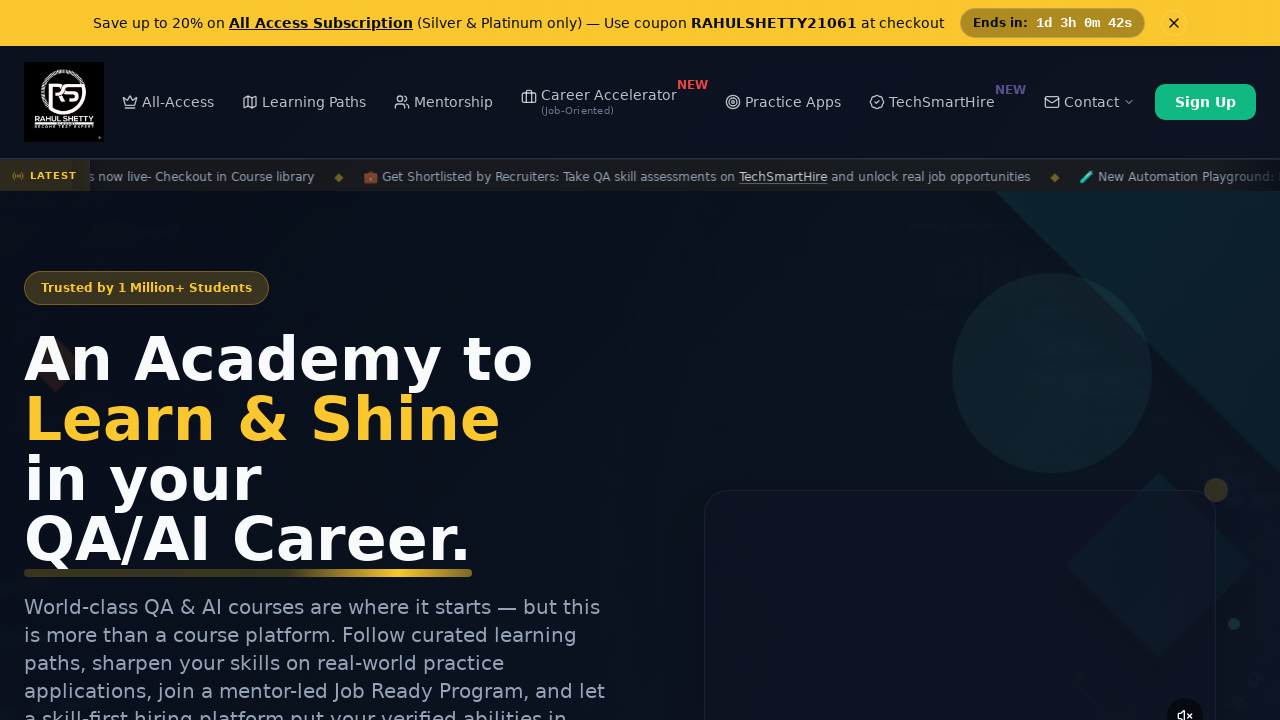